Tests mouse hover interaction on a dropdown menu by hovering over the "Blogs" menu element and then clicking on the "SeleniumByArun" submenu option

Starting URL: https://omayo.blogspot.com/

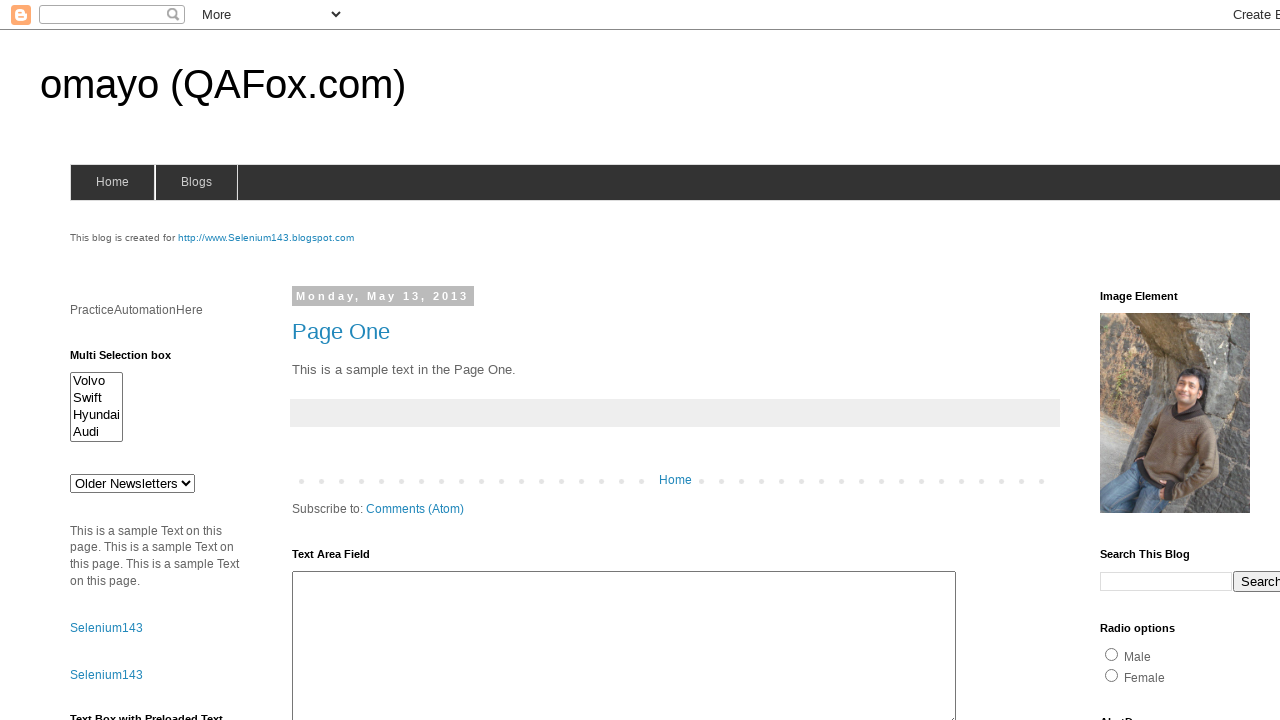

Navigated to https://omayo.blogspot.com/
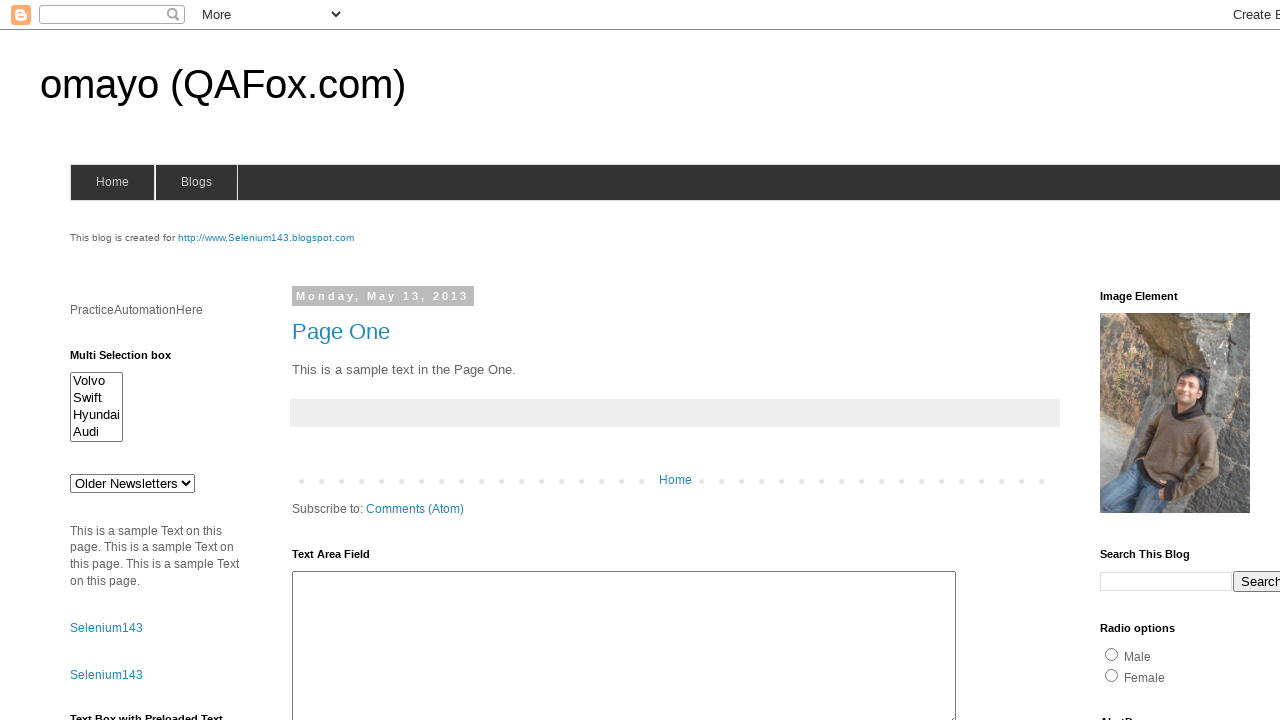

Hovered over the Blogs menu element to reveal dropdown at (196, 182) on #blogsmenu
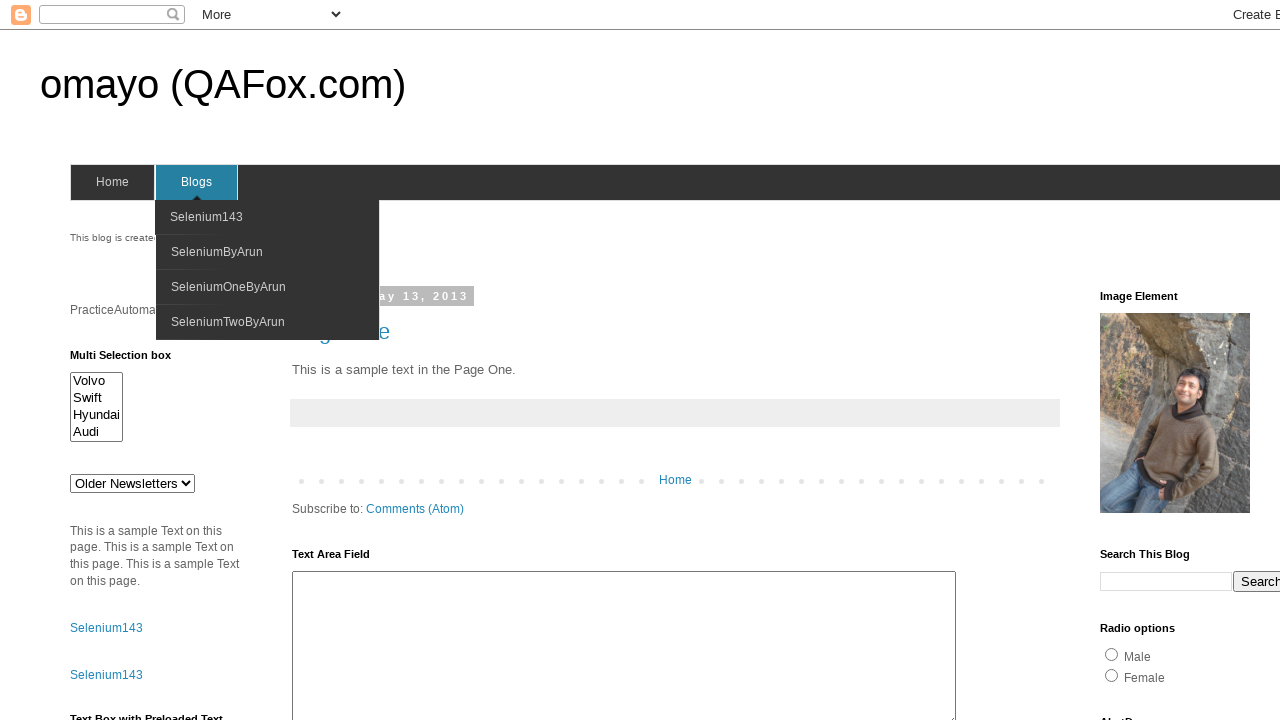

Clicked on the SeleniumByArun submenu option at (217, 252) on xpath=//a/span[text()='SeleniumByArun']
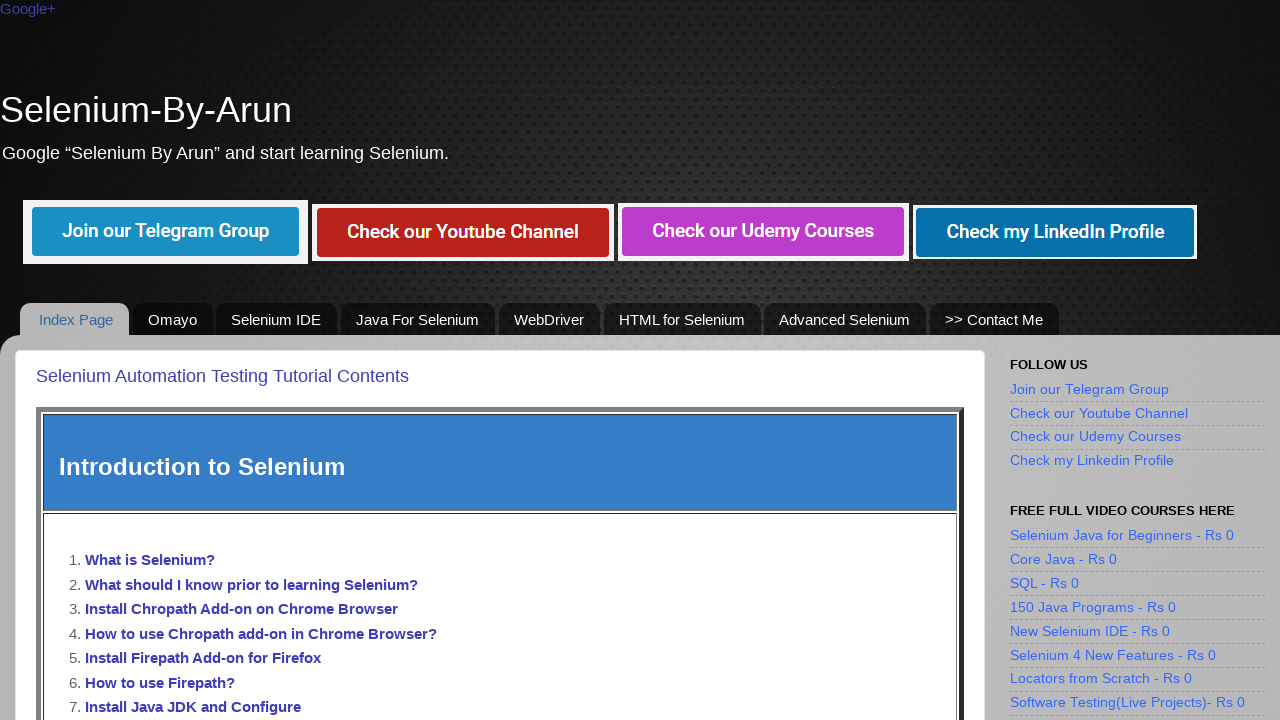

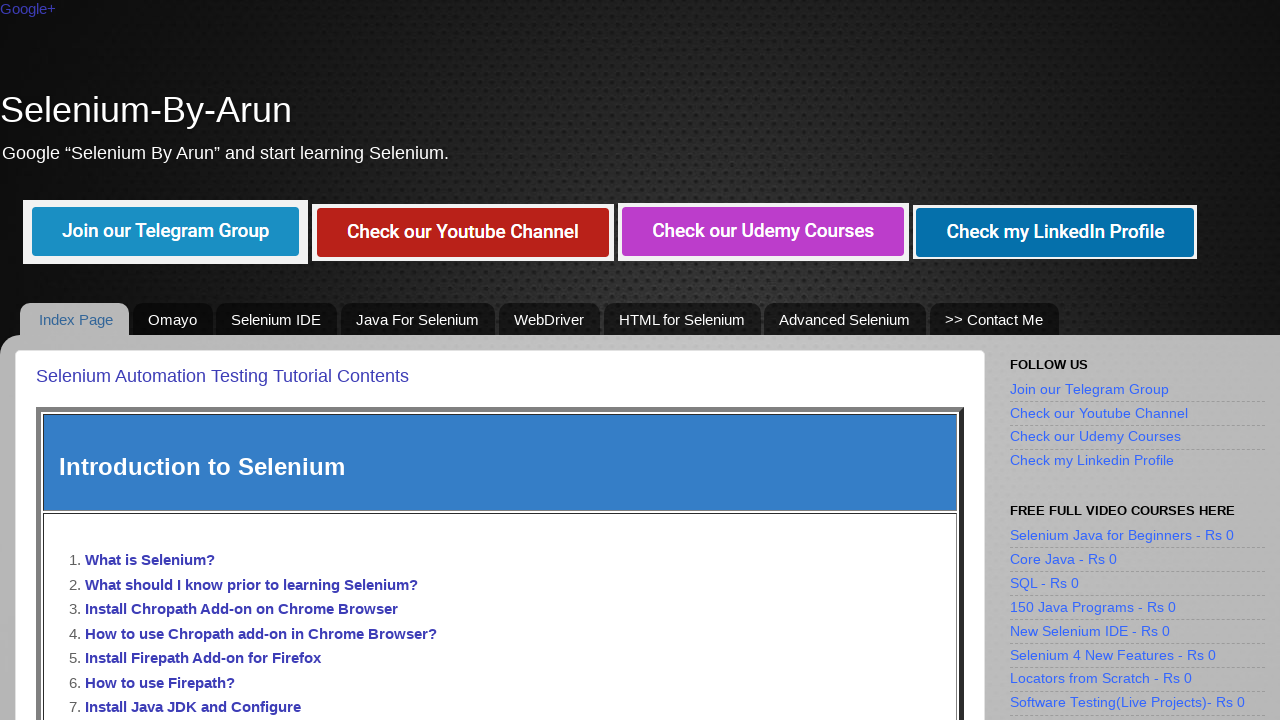